Demonstrates drag and drop action from draggable element to droppable target

Starting URL: https://crossbrowsertesting.github.io/drag-and-drop

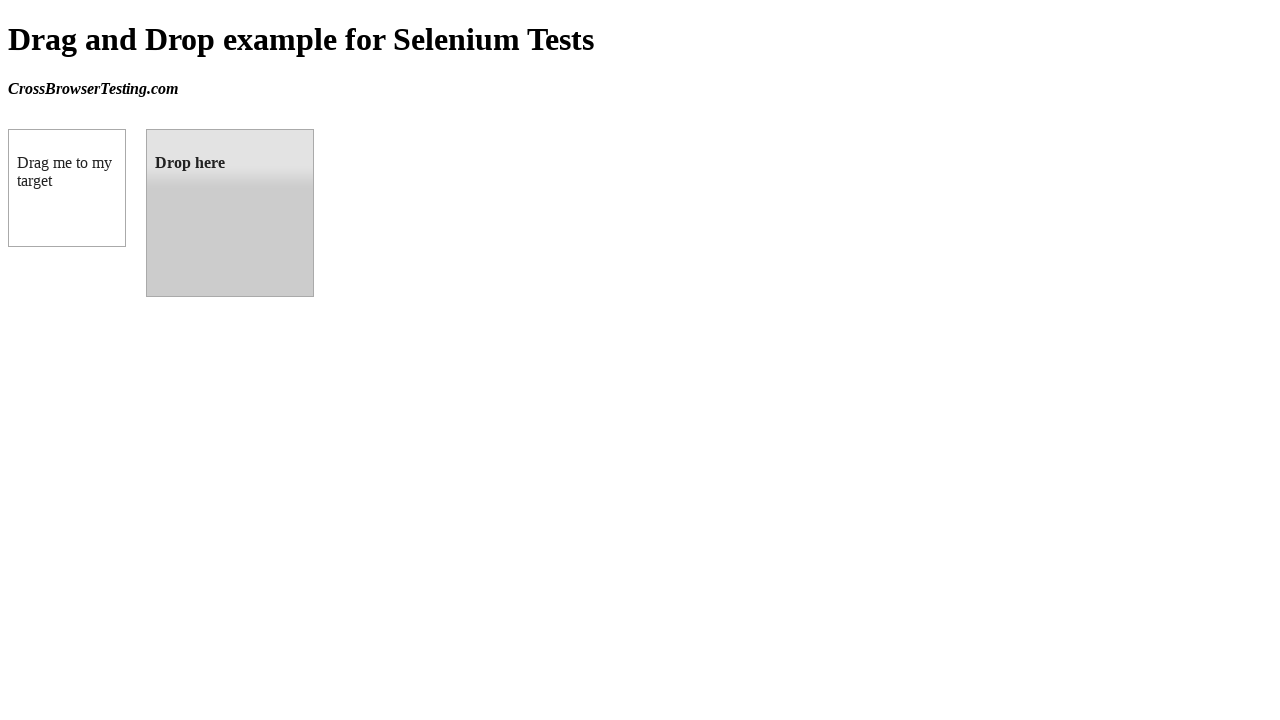

Navigated to drag and drop demo page
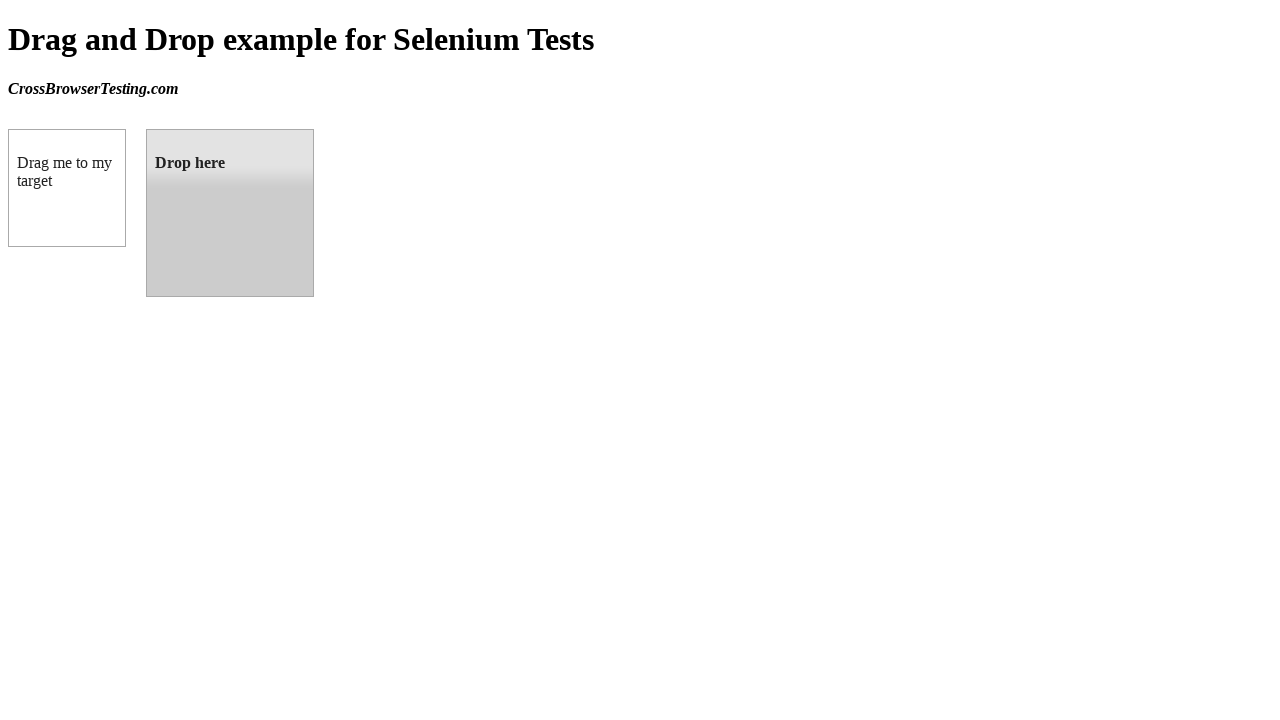

Located draggable element
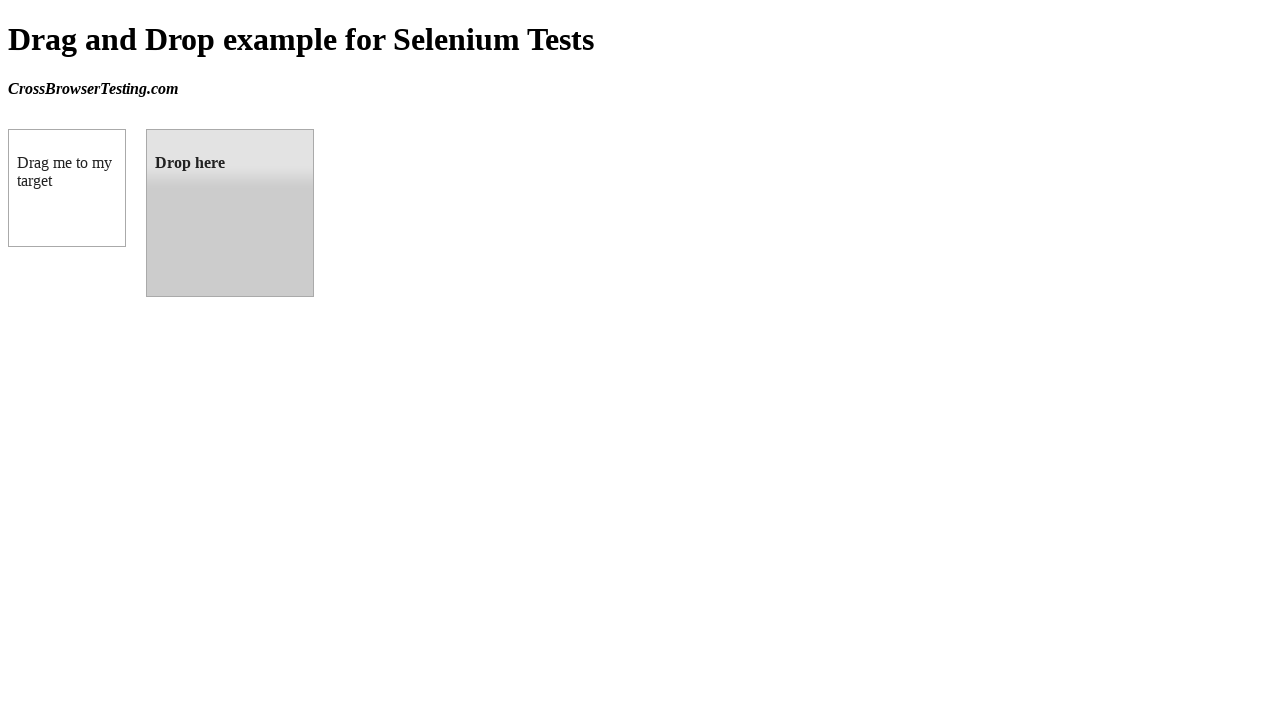

Located droppable target element
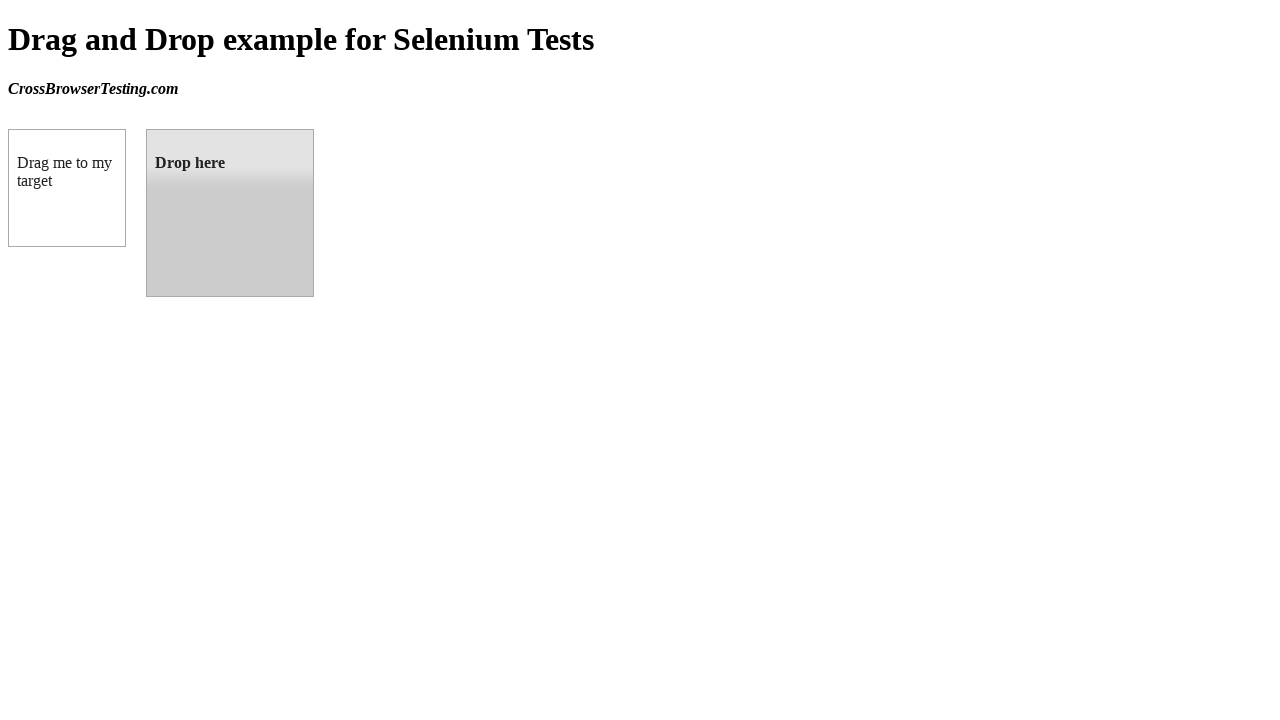

Dragged draggable element to droppable target at (230, 213)
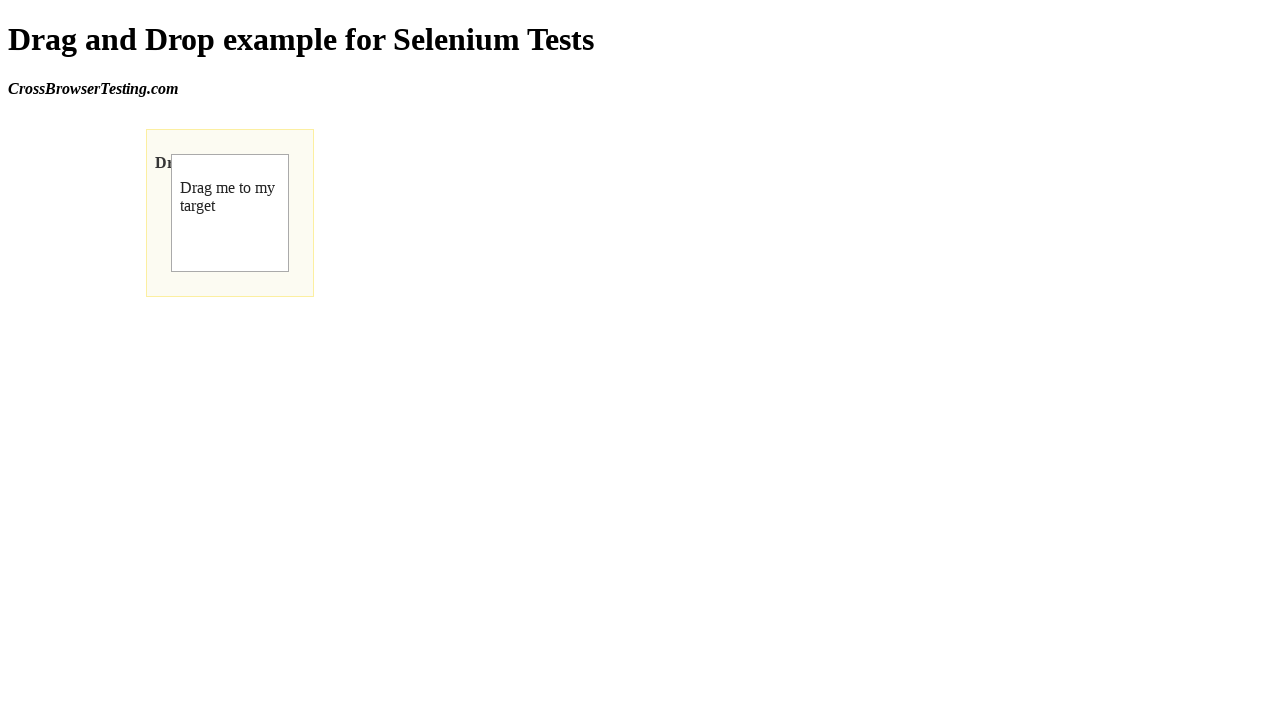

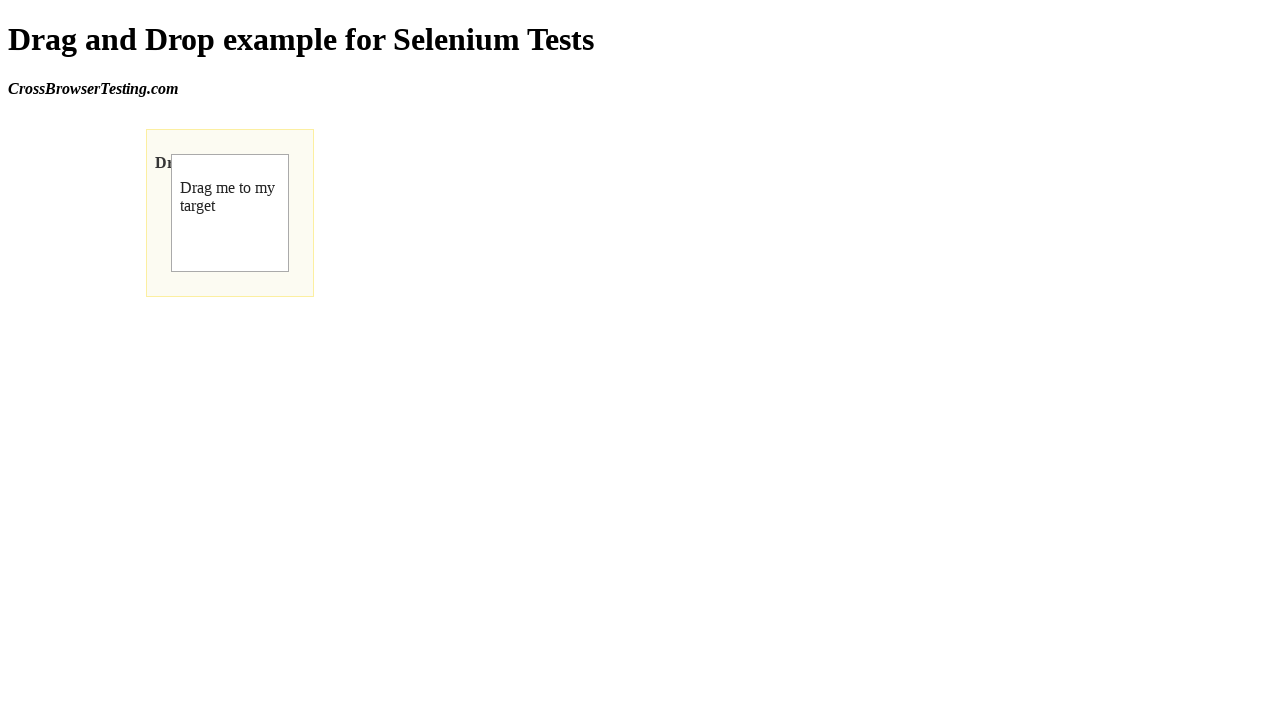